Tests interacting with a password input field by clearing it and setting a value.

Starting URL: https://testpages.herokuapp.com/styled/basic-html-form-test.html

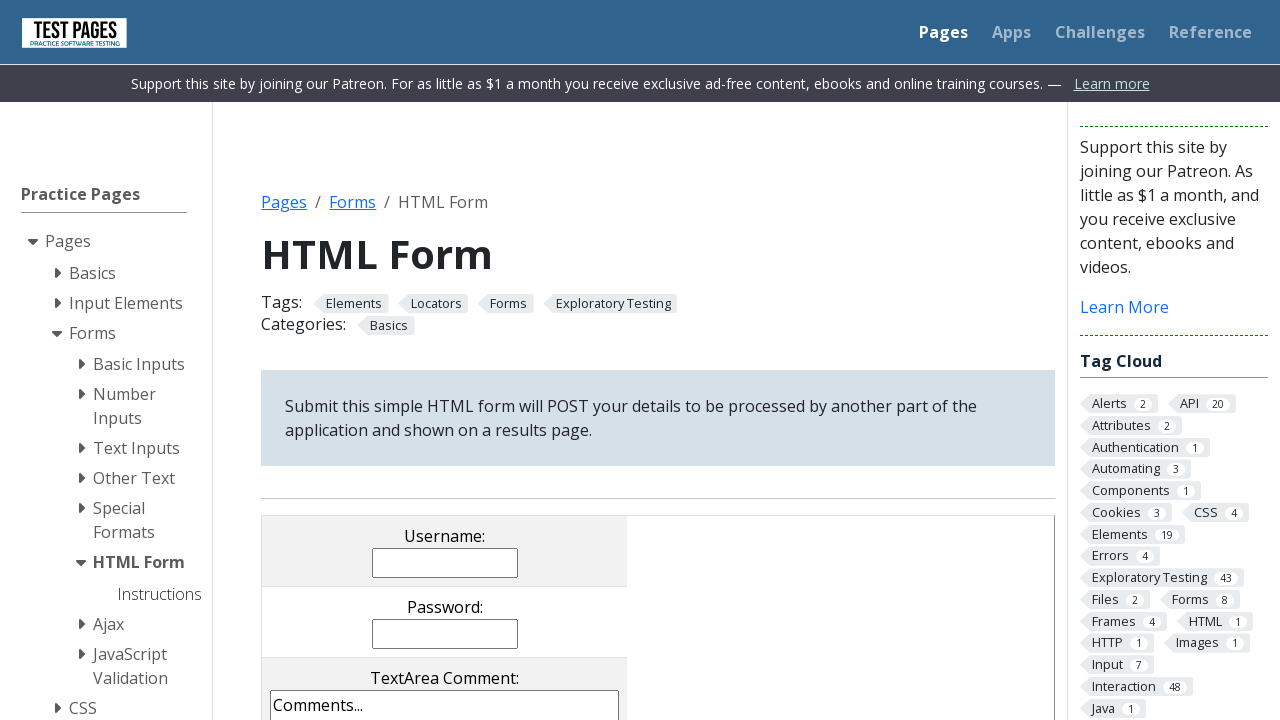

Cleared the password field on input[name='password']
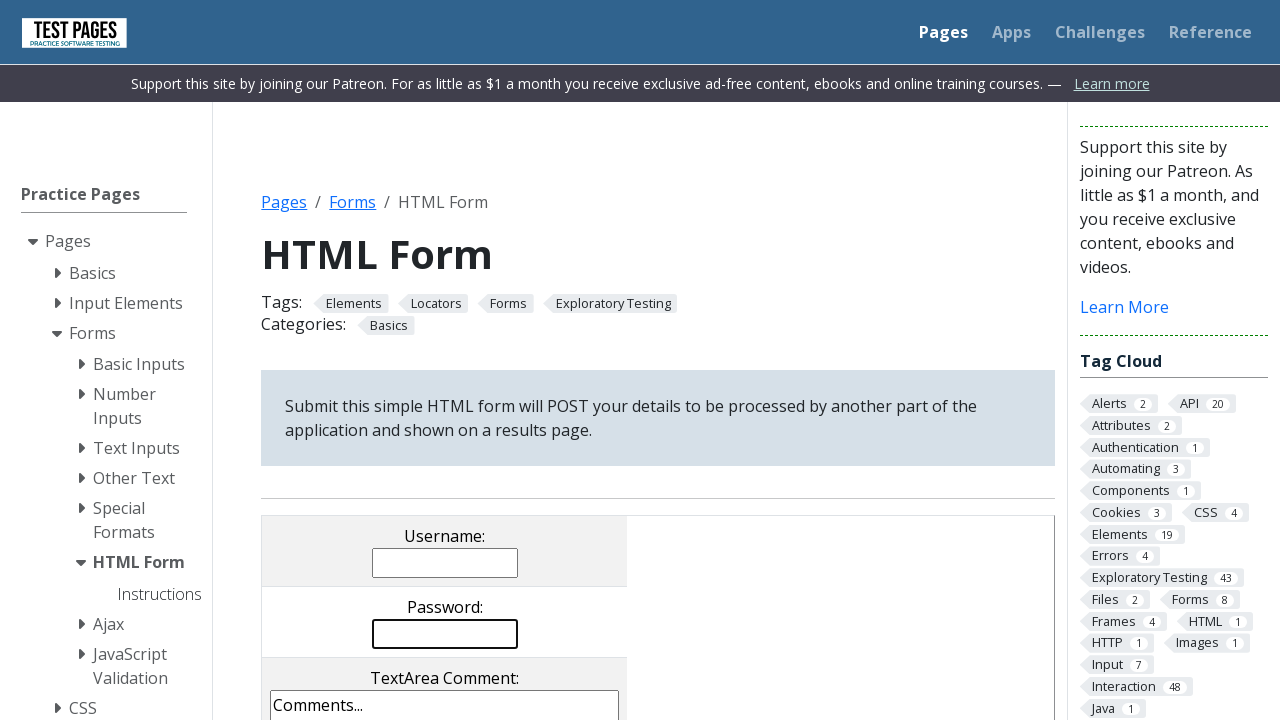

Filled password field with 'mypassword' on input[name='password']
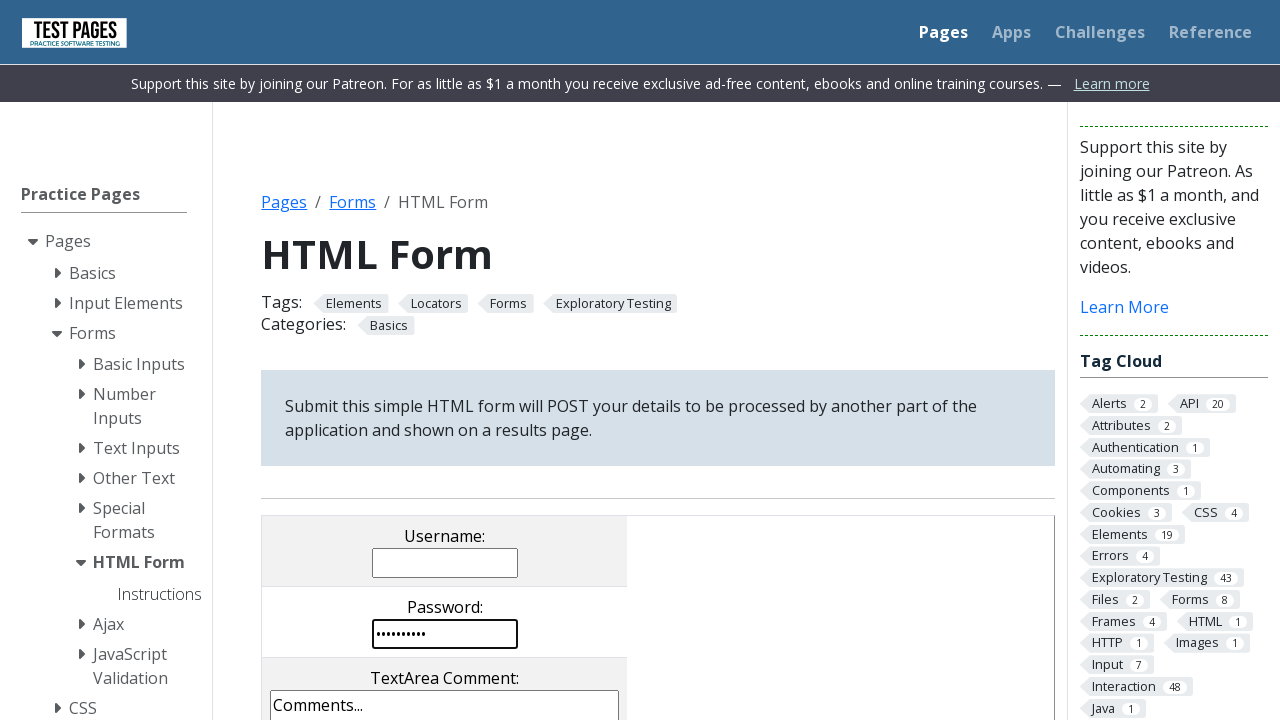

Verified password field contains 'mypassword'
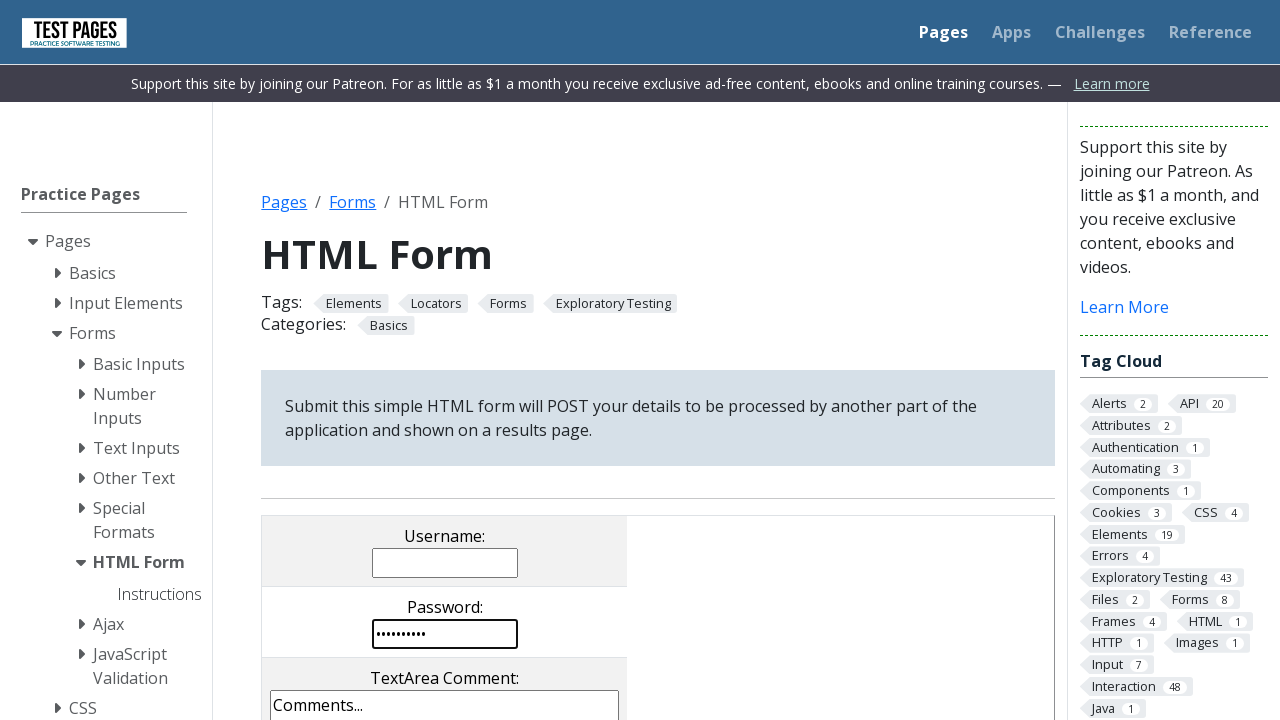

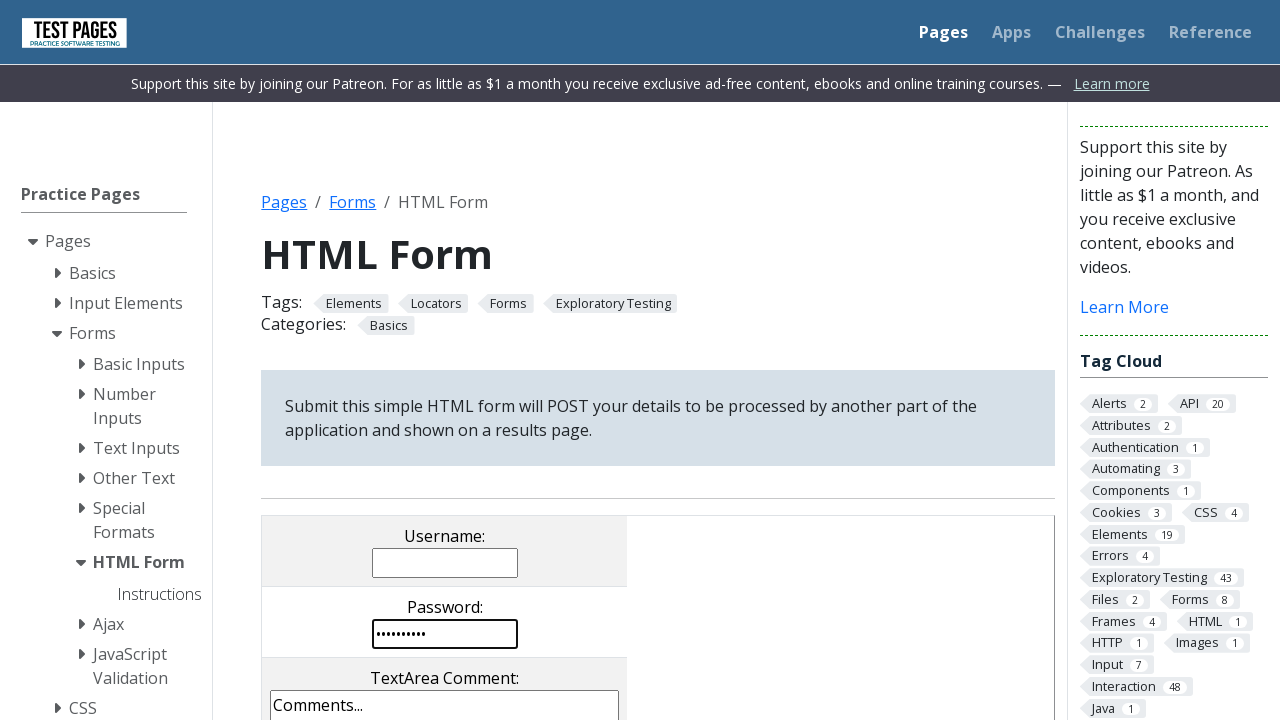